Tests form filling by entering name and email in registration fields, repeated with different test data

Starting URL: https://www.orangehrm.com/orangehrm-30-day-trial/

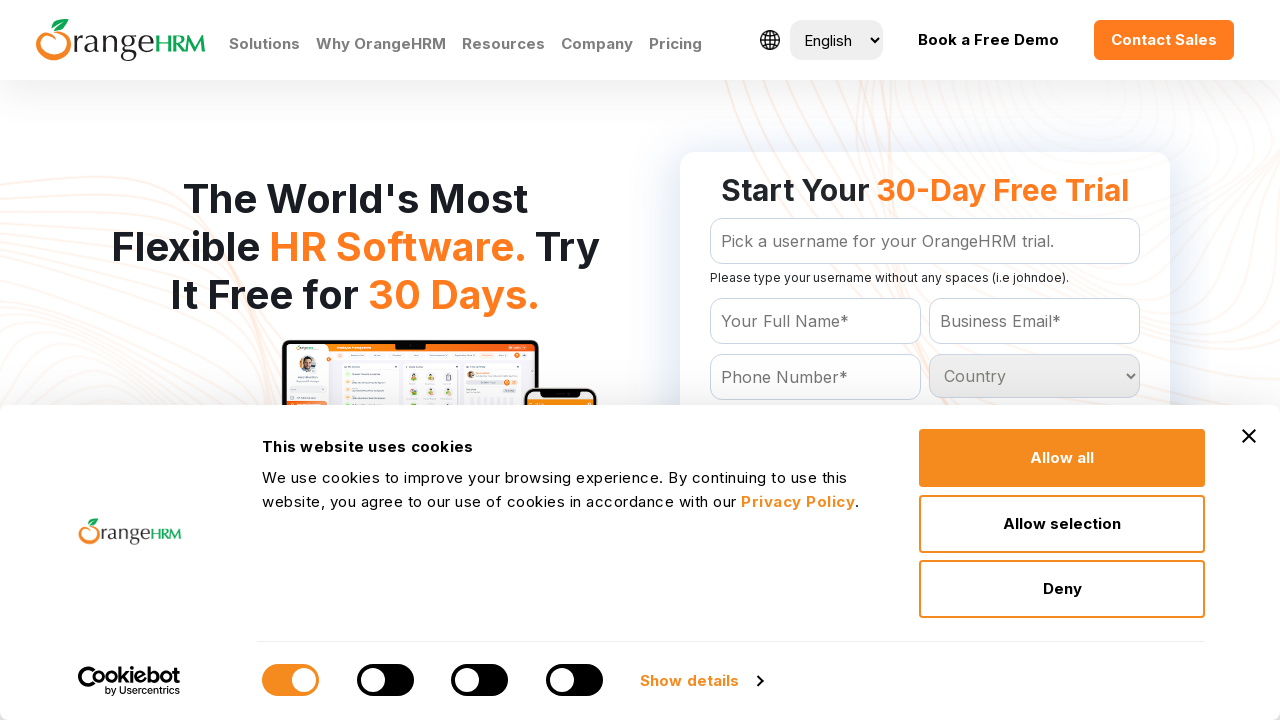

Navigated to OrangeHRM 30-day trial registration page
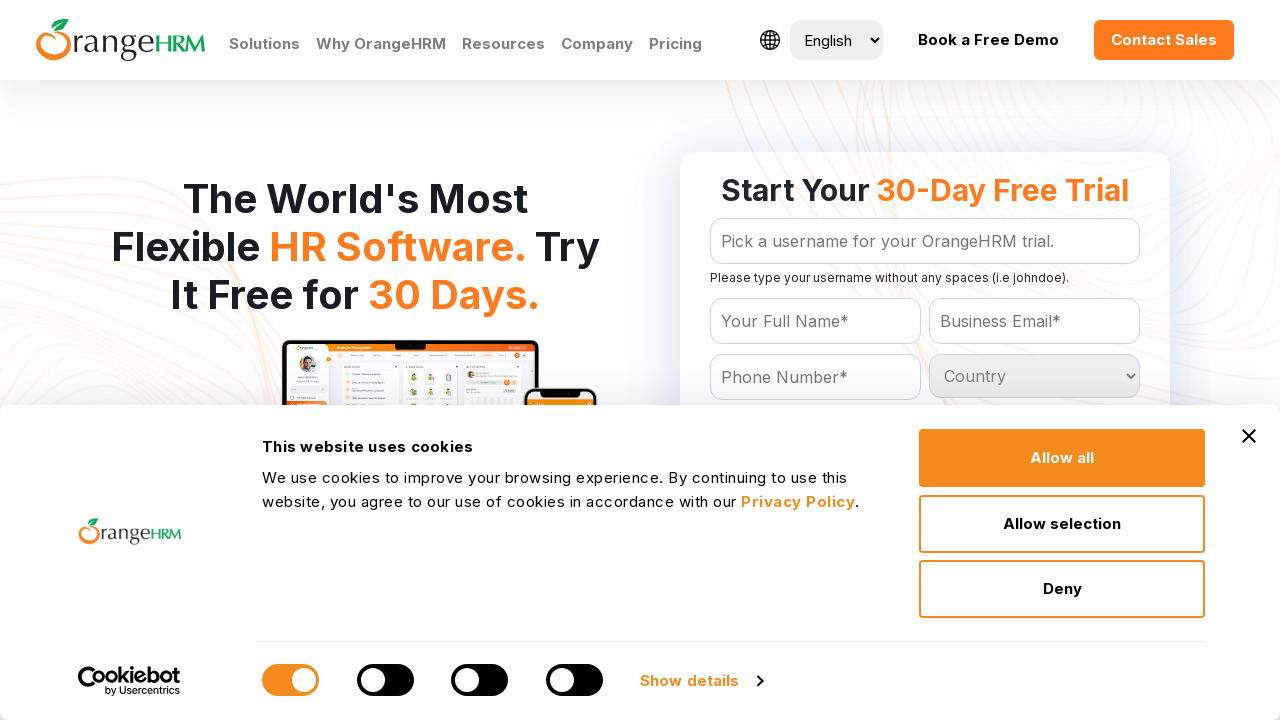

Cleared Name field on input[name='Name']
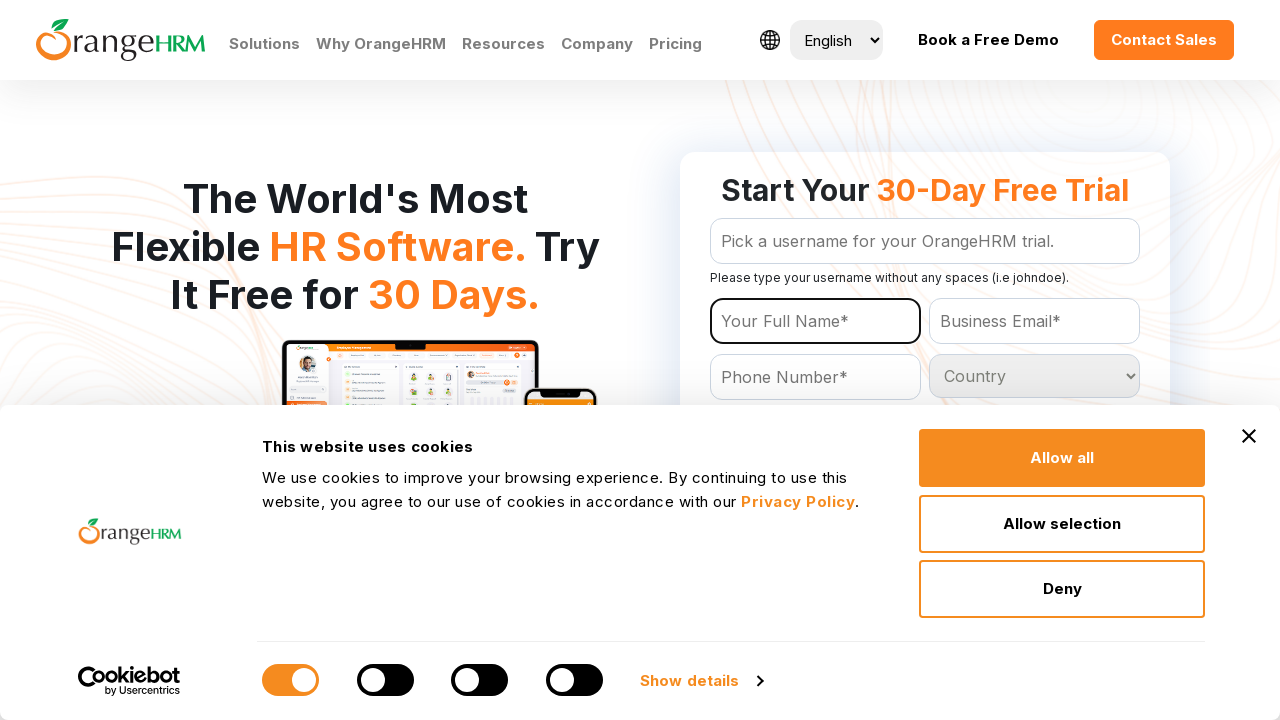

Filled Name field with 'Vedang' on input[name='Name']
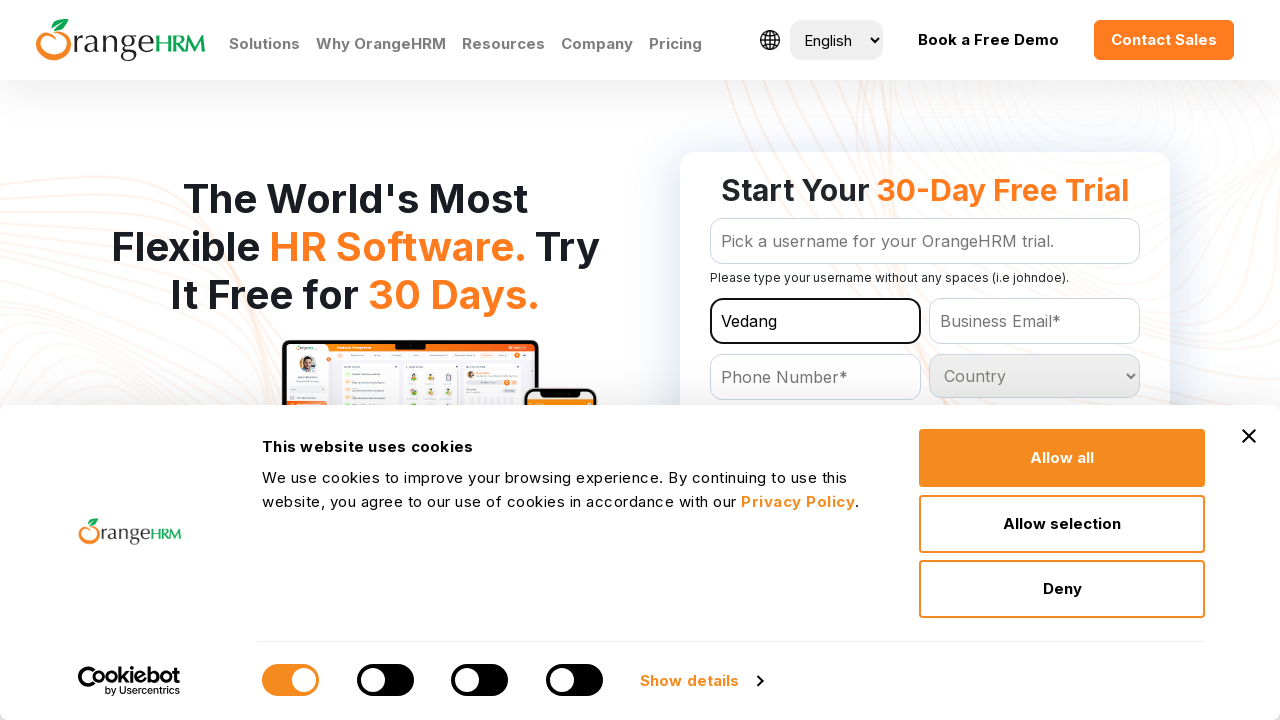

Cleared Email field on input[name='Email']
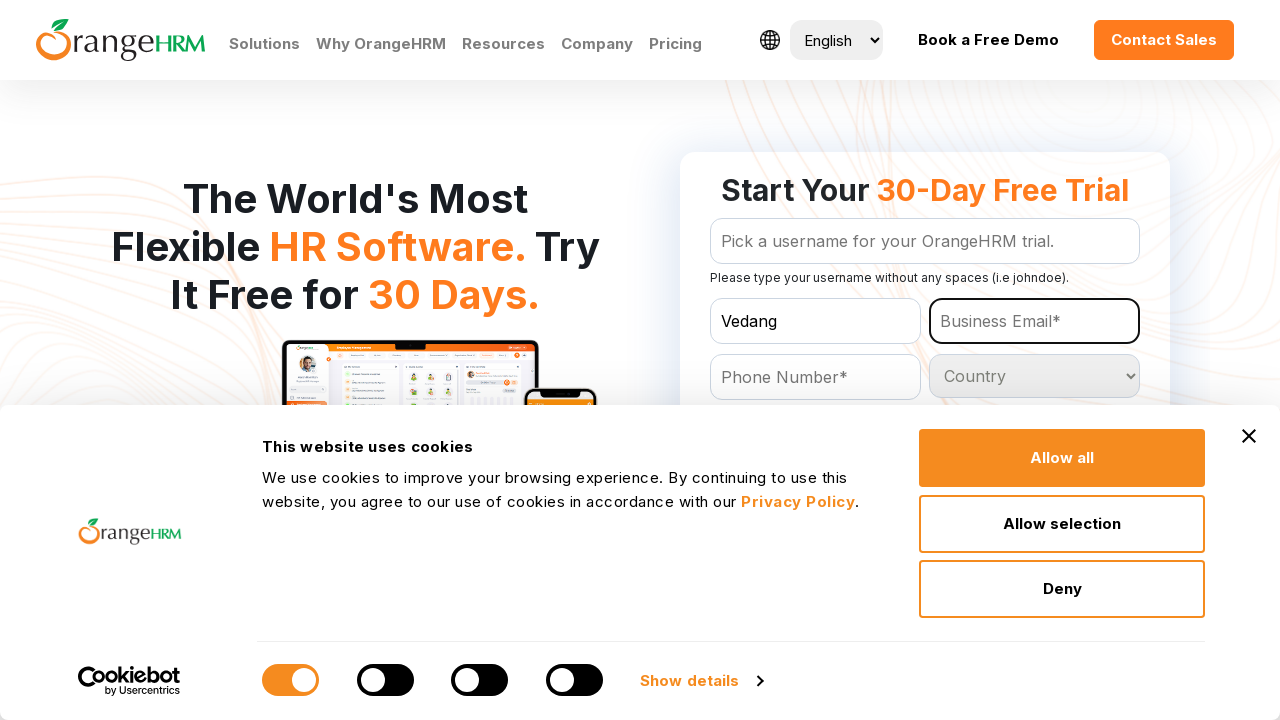

Filled Email field with 'vedang@test.com' on input[name='Email']
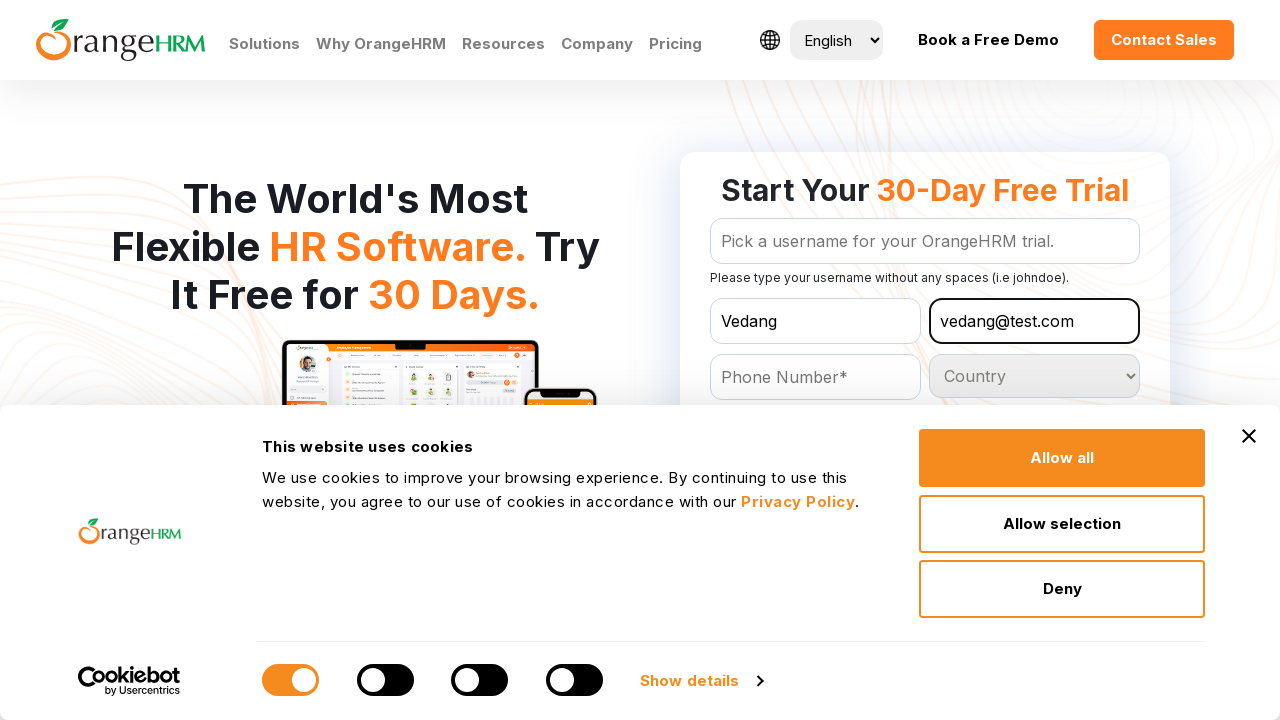

Cleared Name field on input[name='Name']
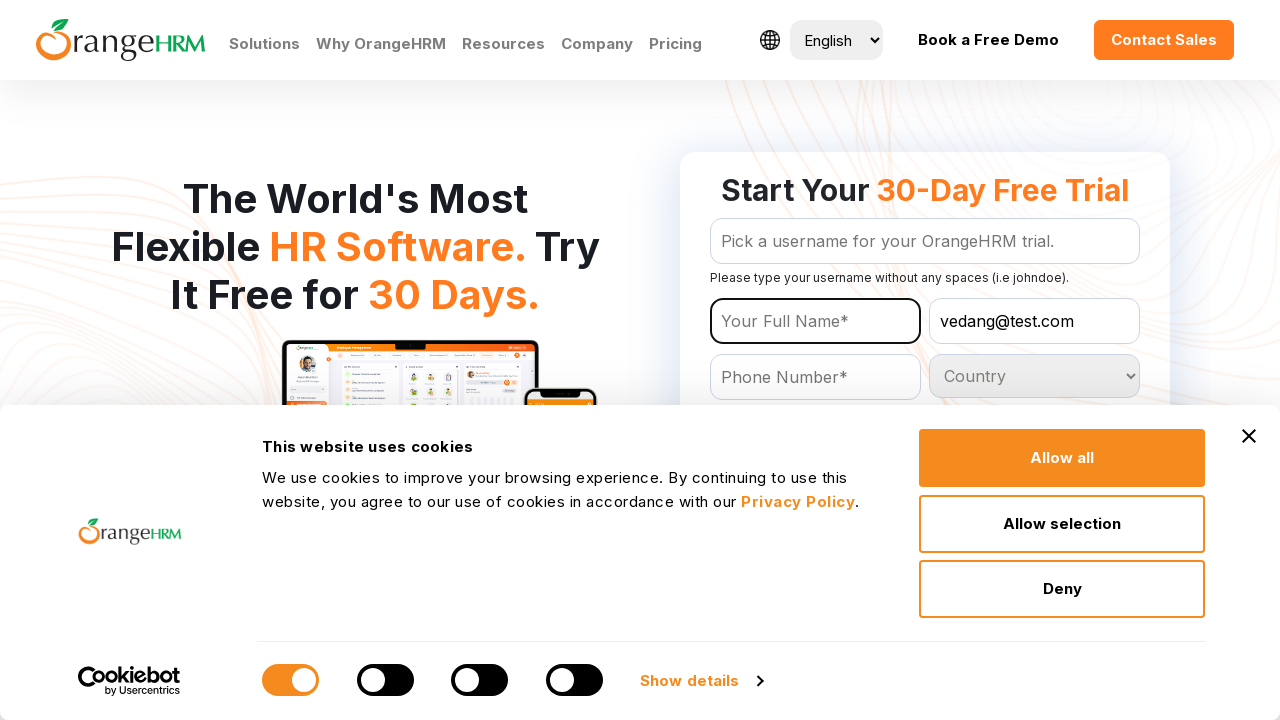

Filled Name field with 'Ved' on input[name='Name']
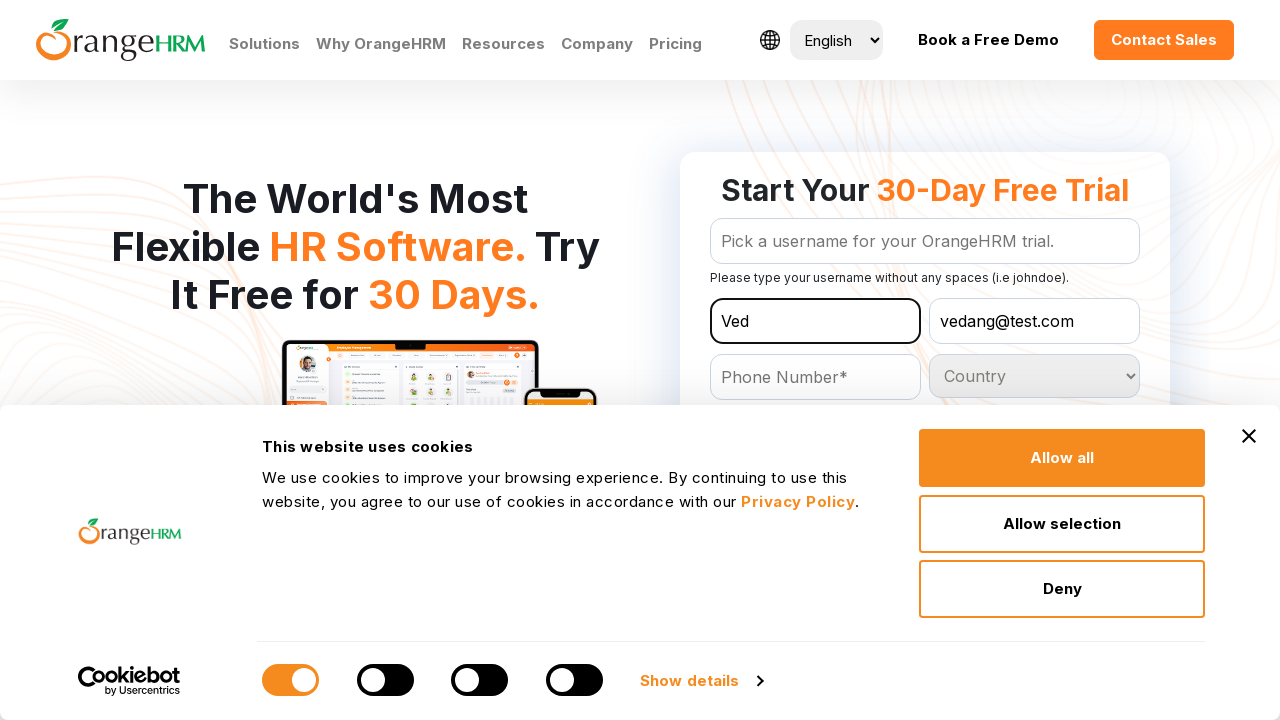

Cleared Email field on input[name='Email']
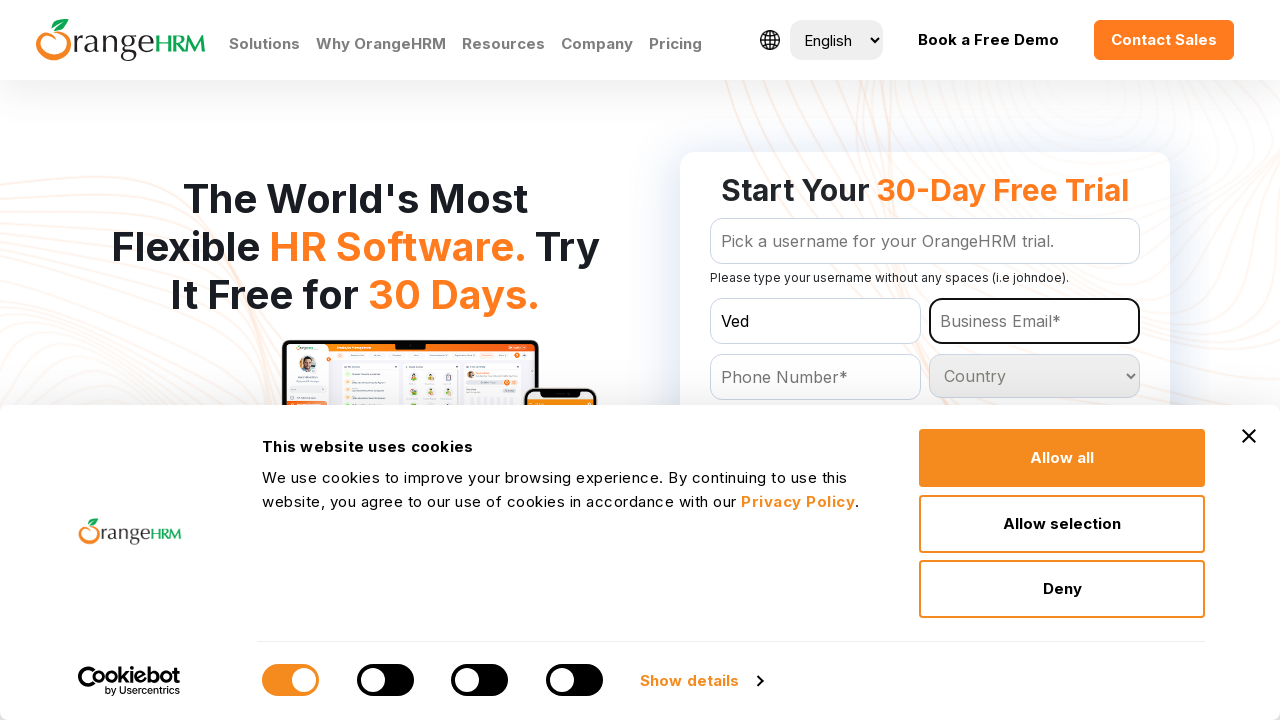

Filled Email field with 'bg@gmail.com' on input[name='Email']
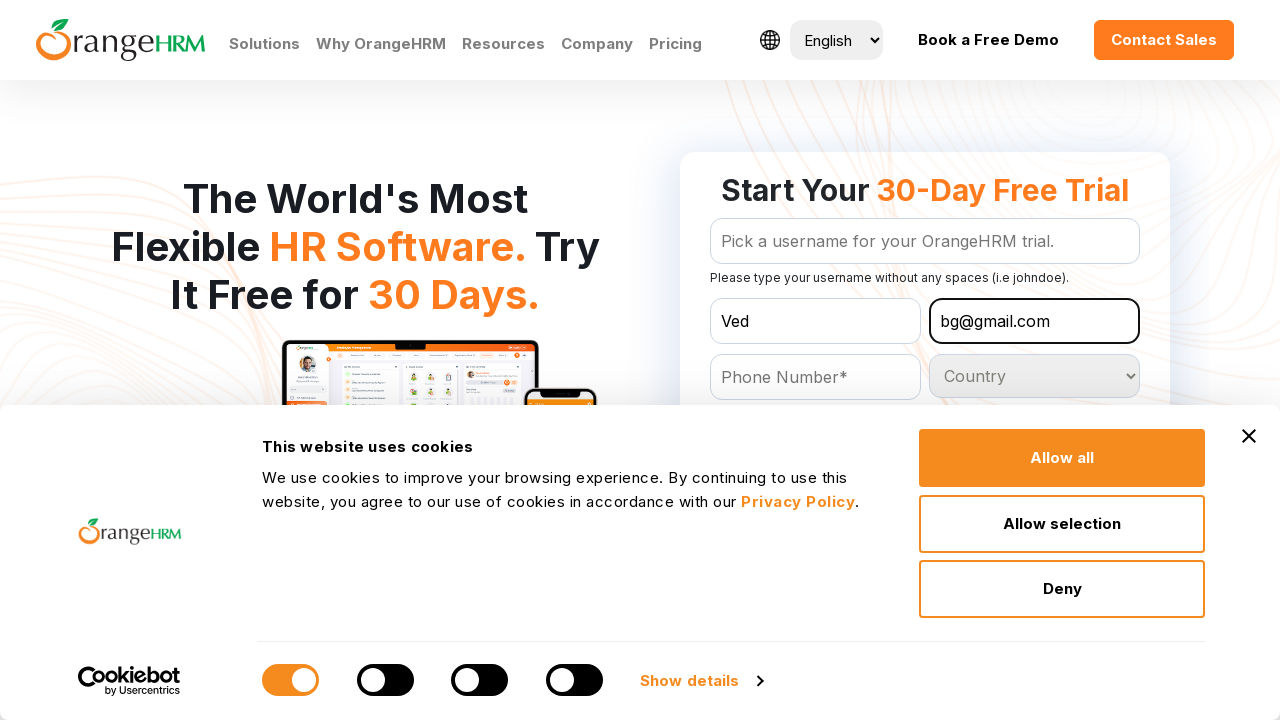

Cleared Name field on input[name='Name']
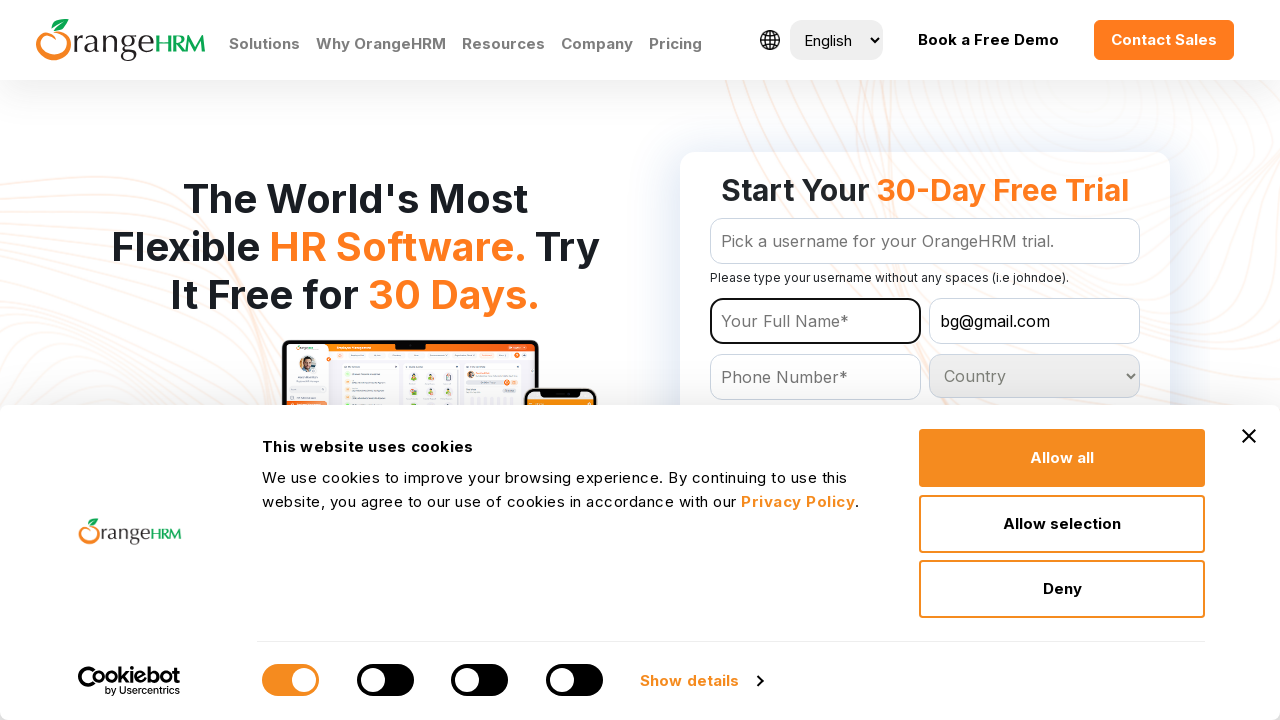

Filled Name field with 'vvvv' on input[name='Name']
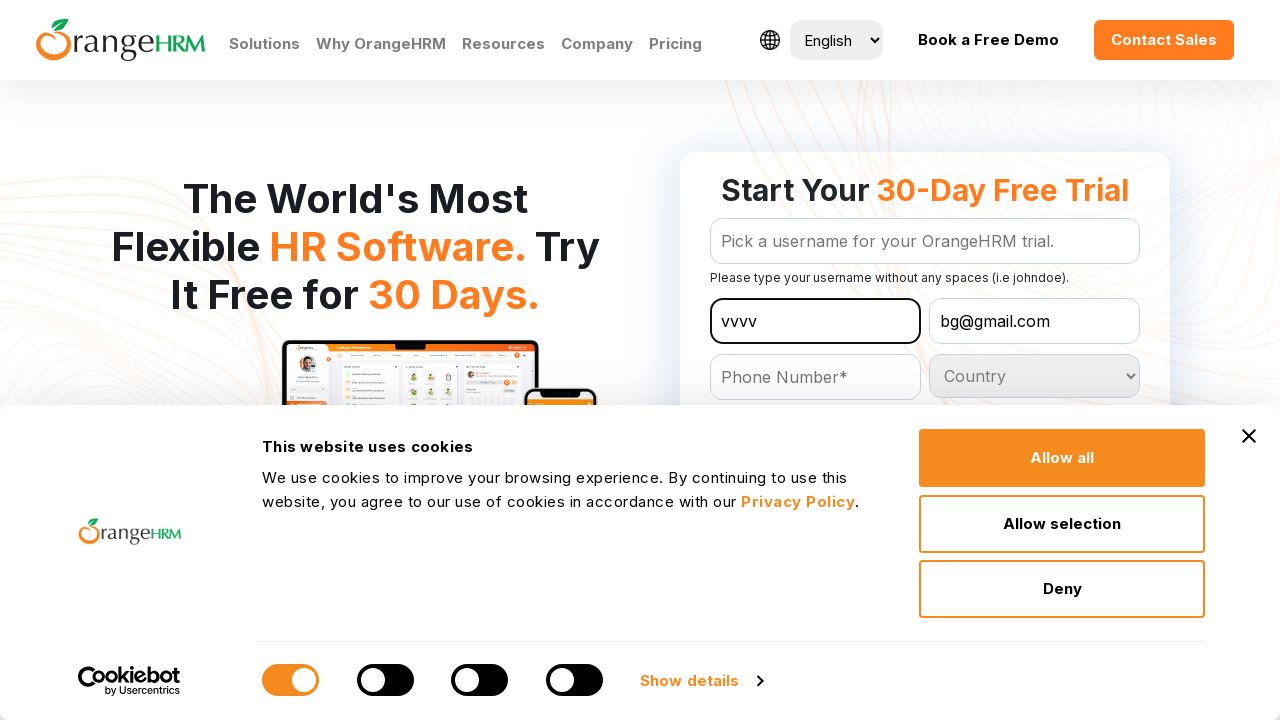

Cleared Email field on input[name='Email']
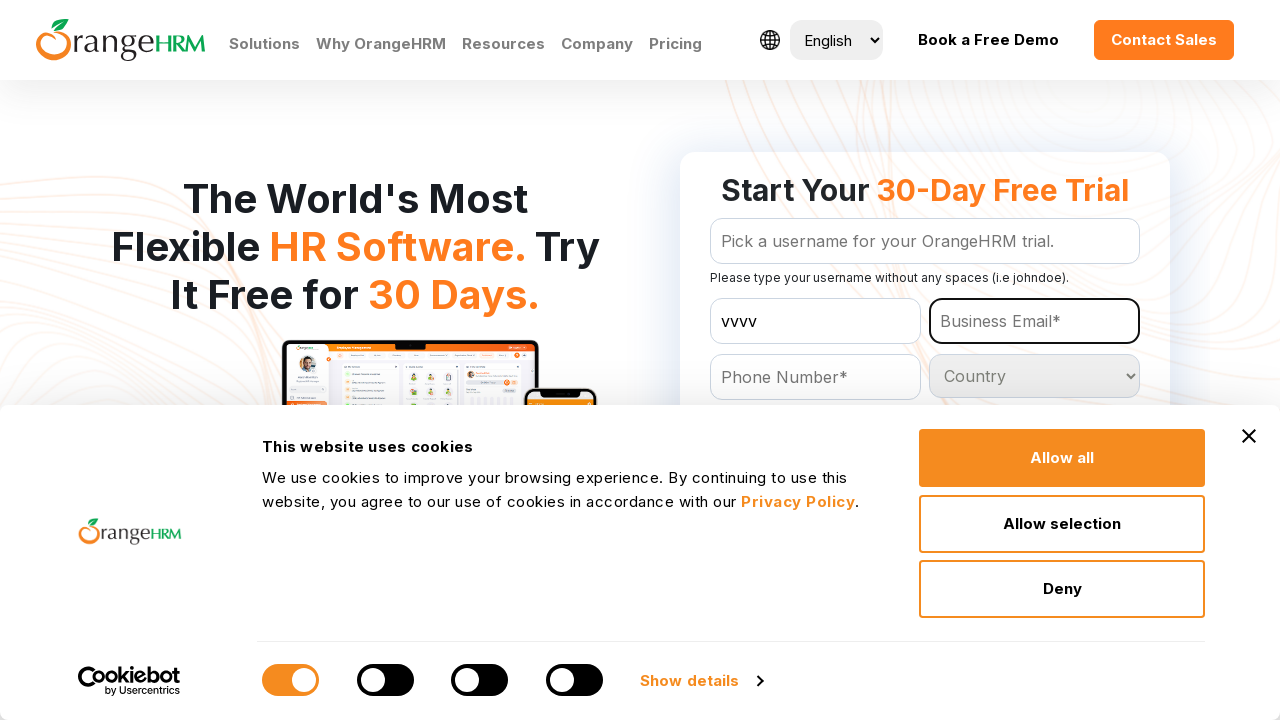

Filled Email field with 'nh@gmail.com' on input[name='Email']
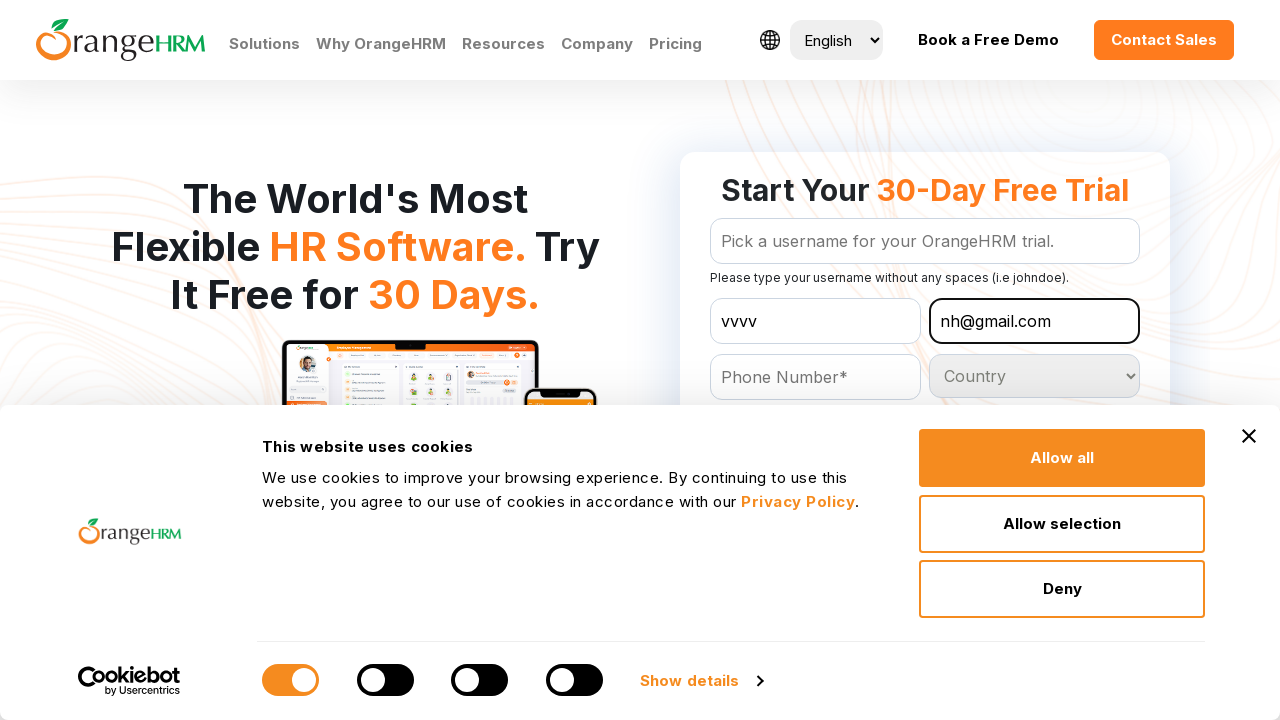

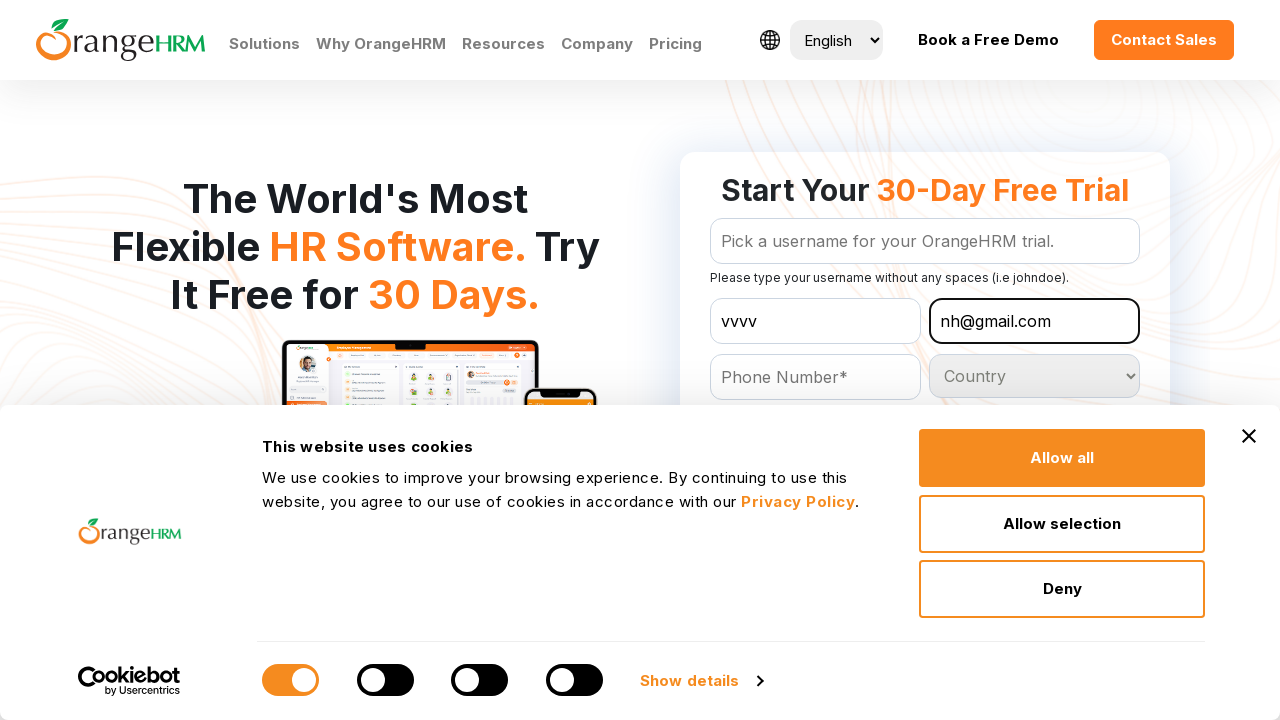